Navigates through multiple pages of a book catalog, verifying that book listings with titles and prices are displayed on each page.

Starting URL: https://books.toscrape.com/catalogue/page-1.html

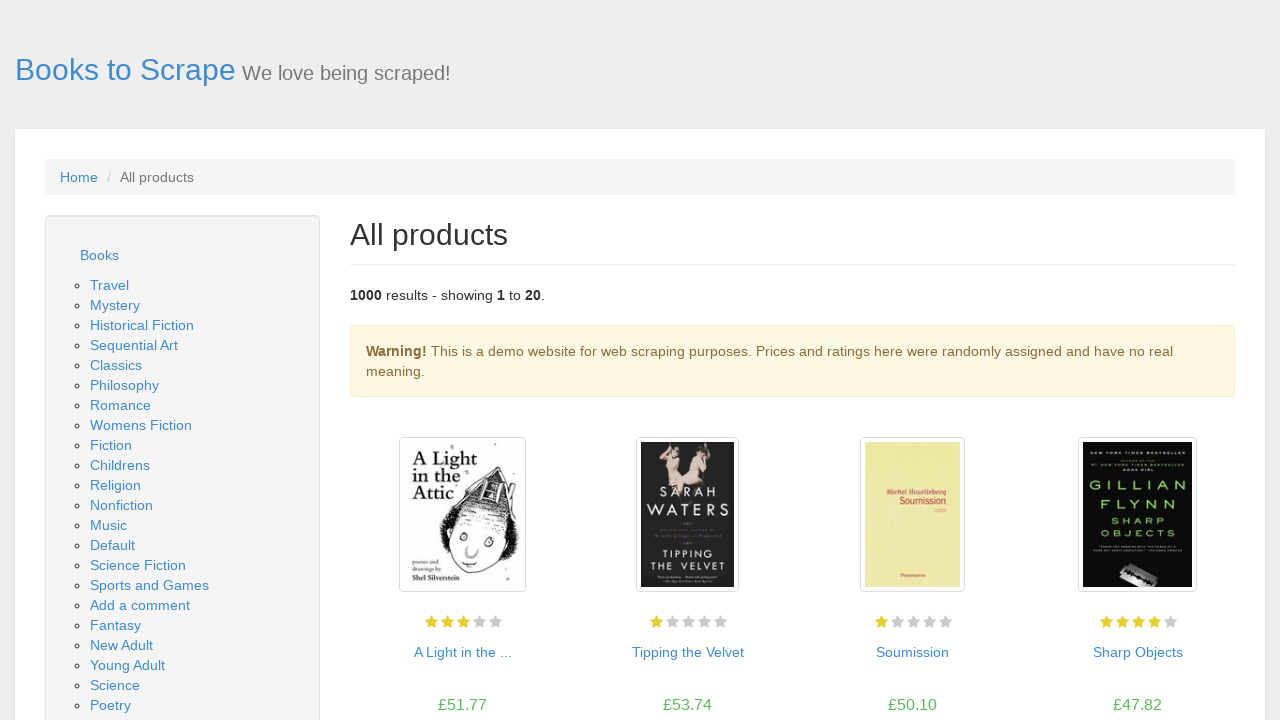

Waited for book listings to load on page 1
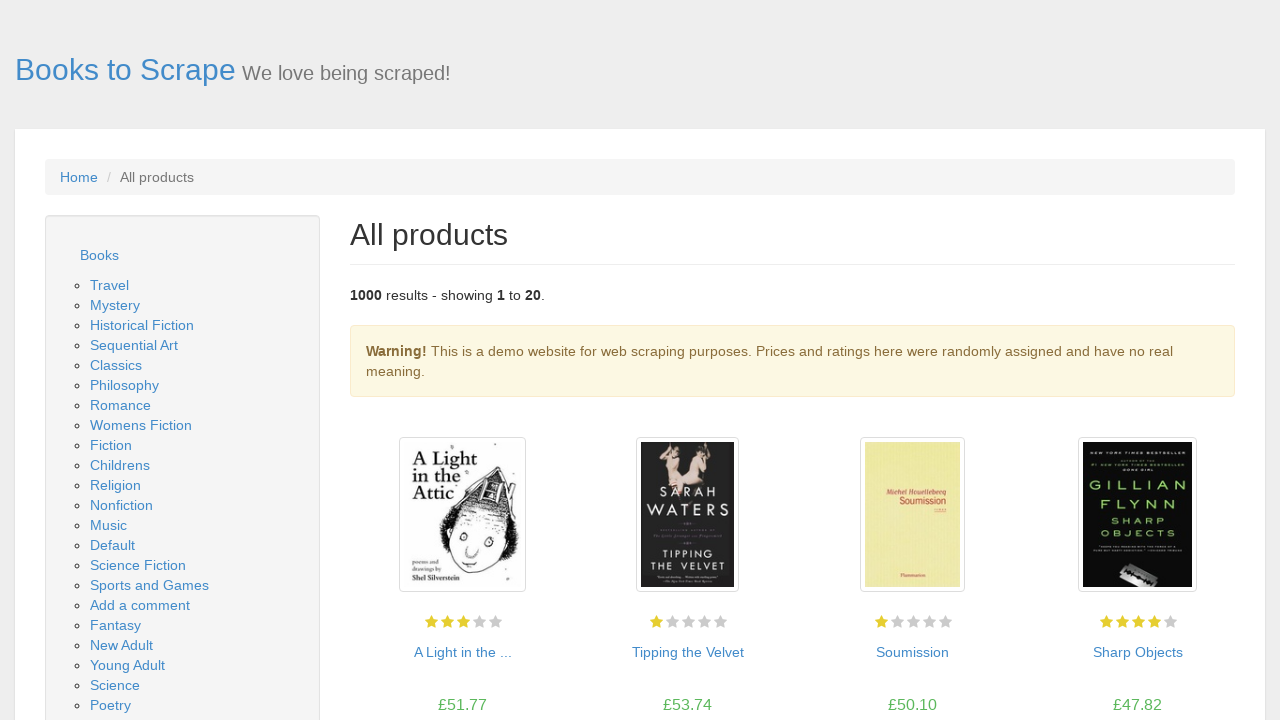

Verified book titles are displayed
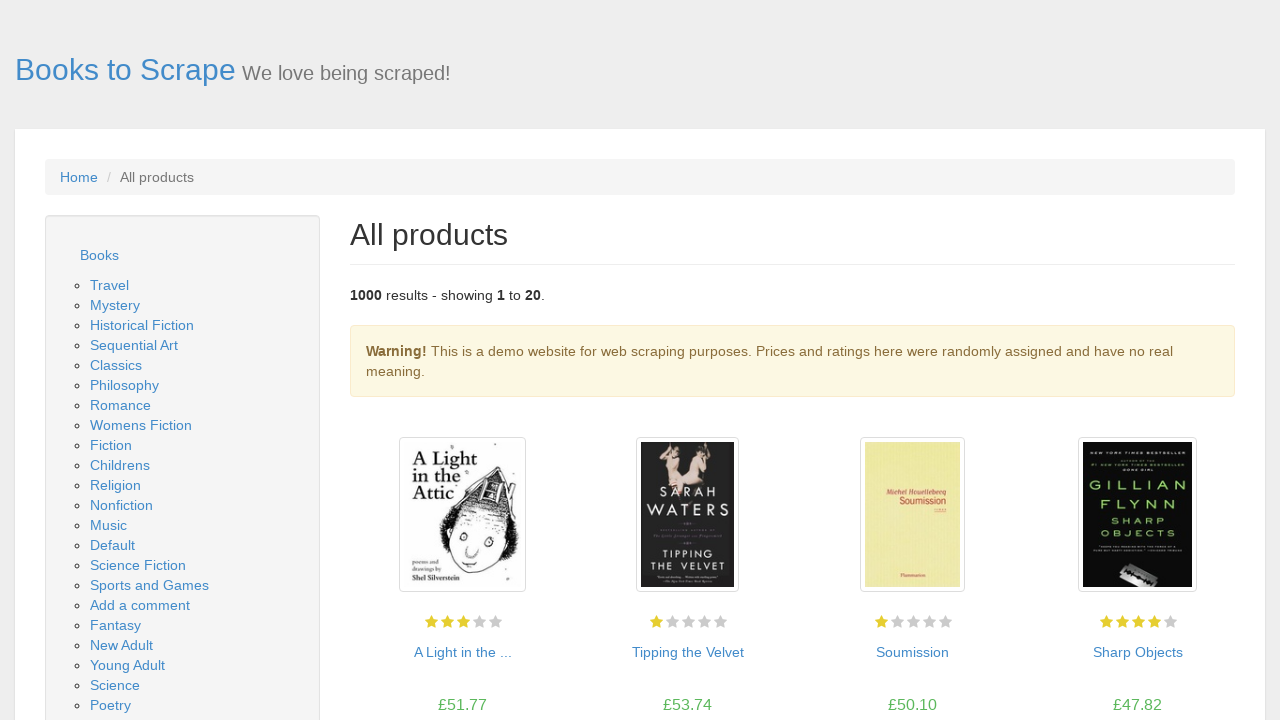

Verified book prices are displayed
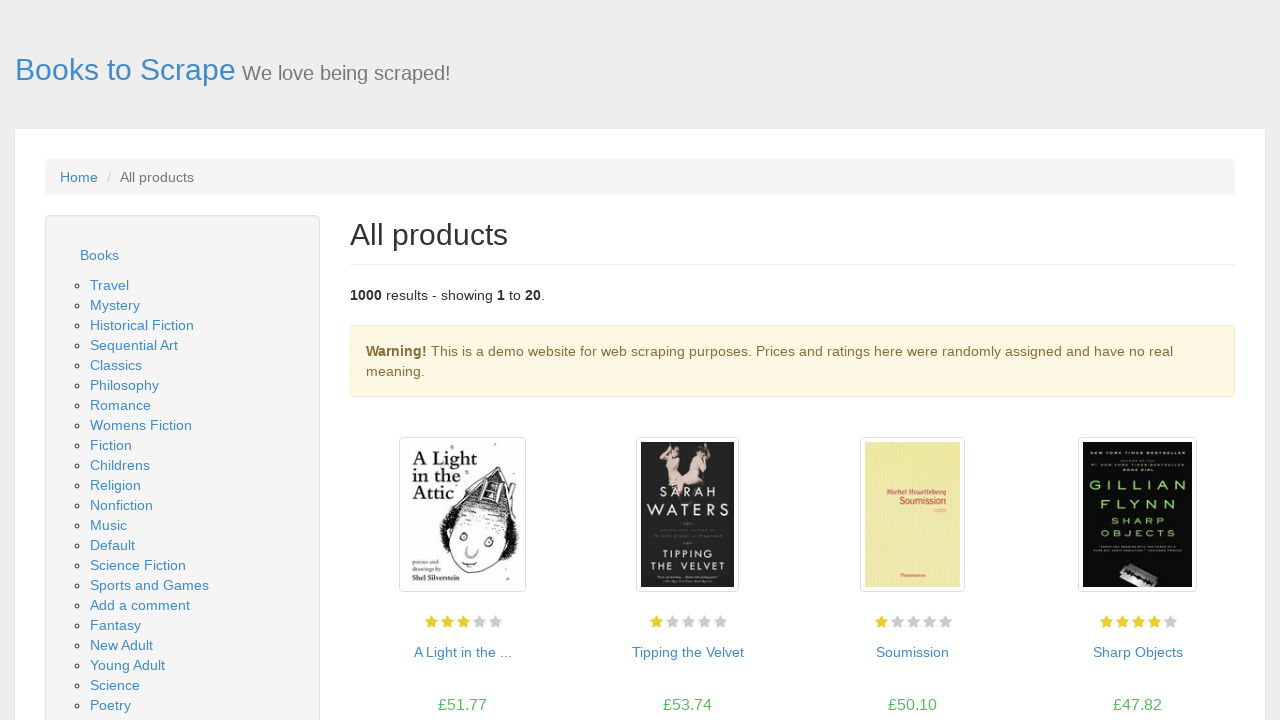

Navigated to page 2 of book catalog
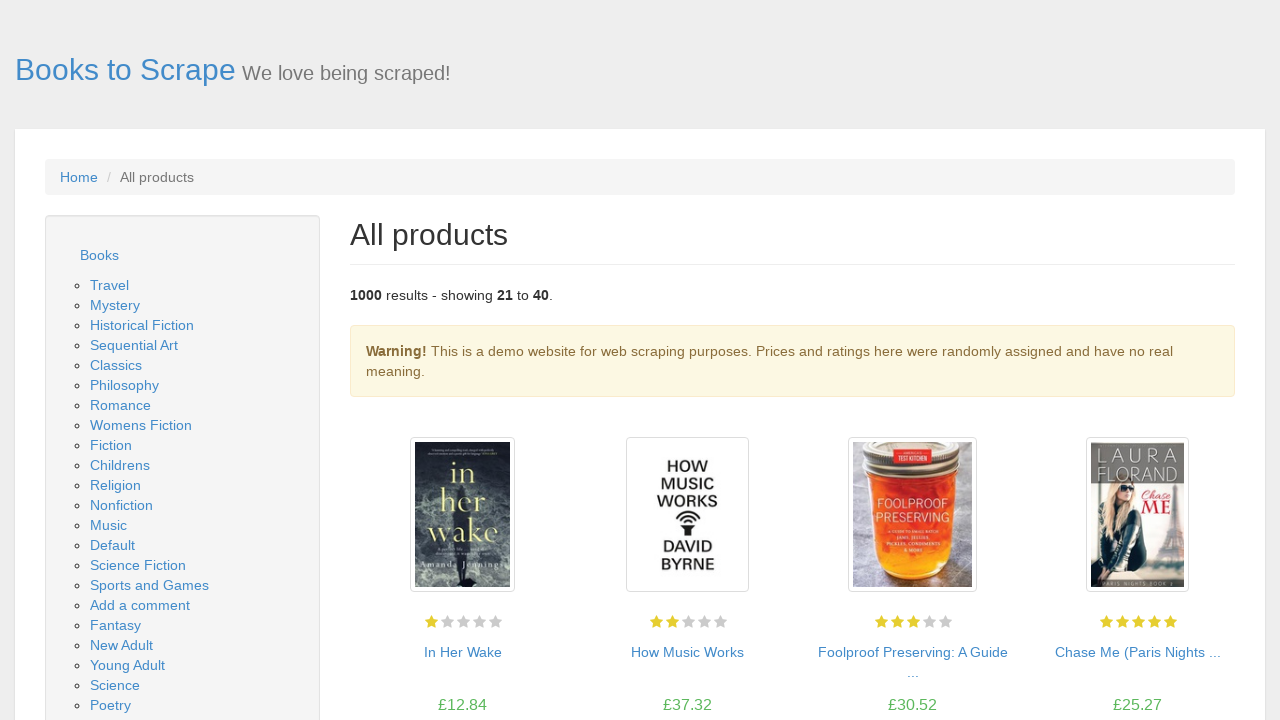

Waited for book listings to load on page 2
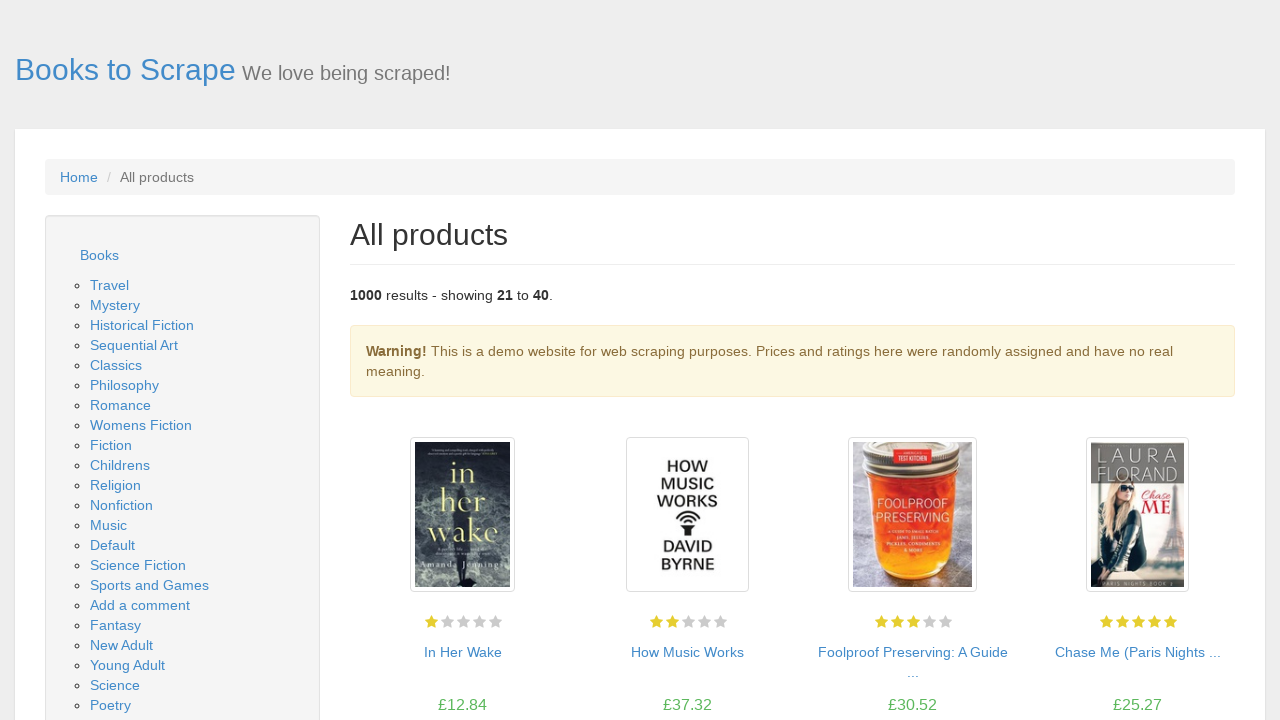

Navigated to page 3 of book catalog
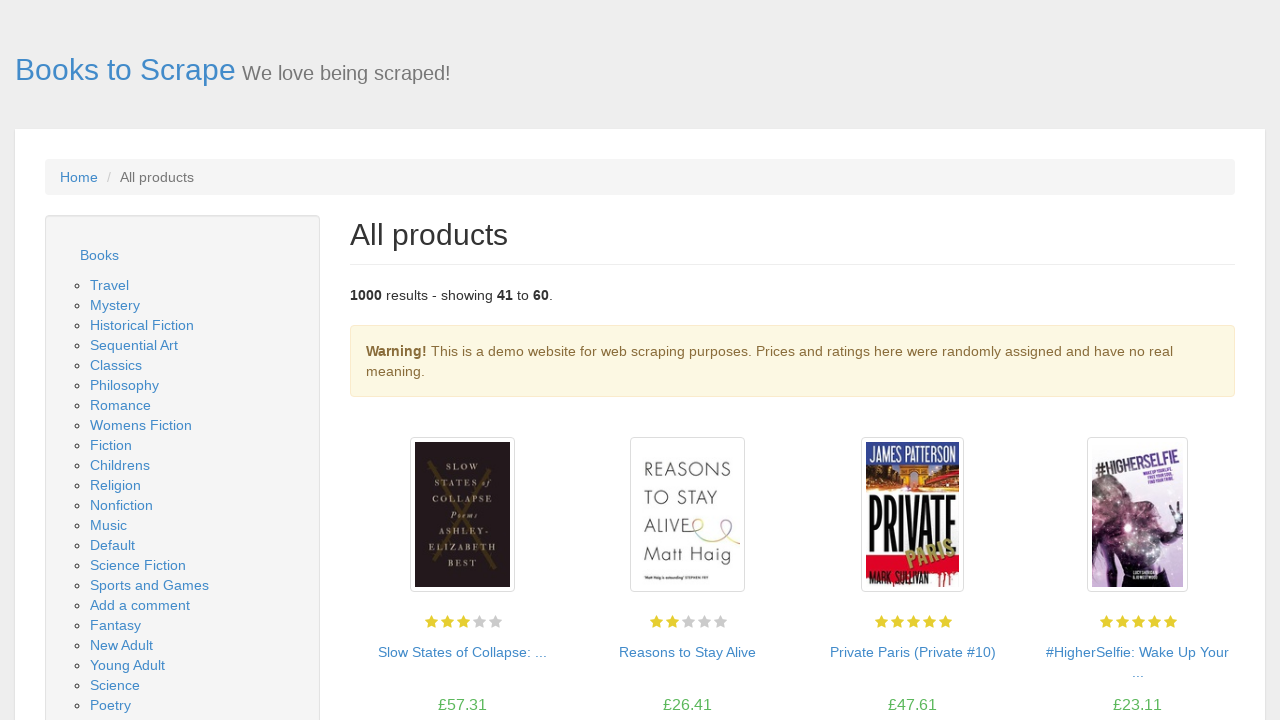

Waited for book listings to load on page 3
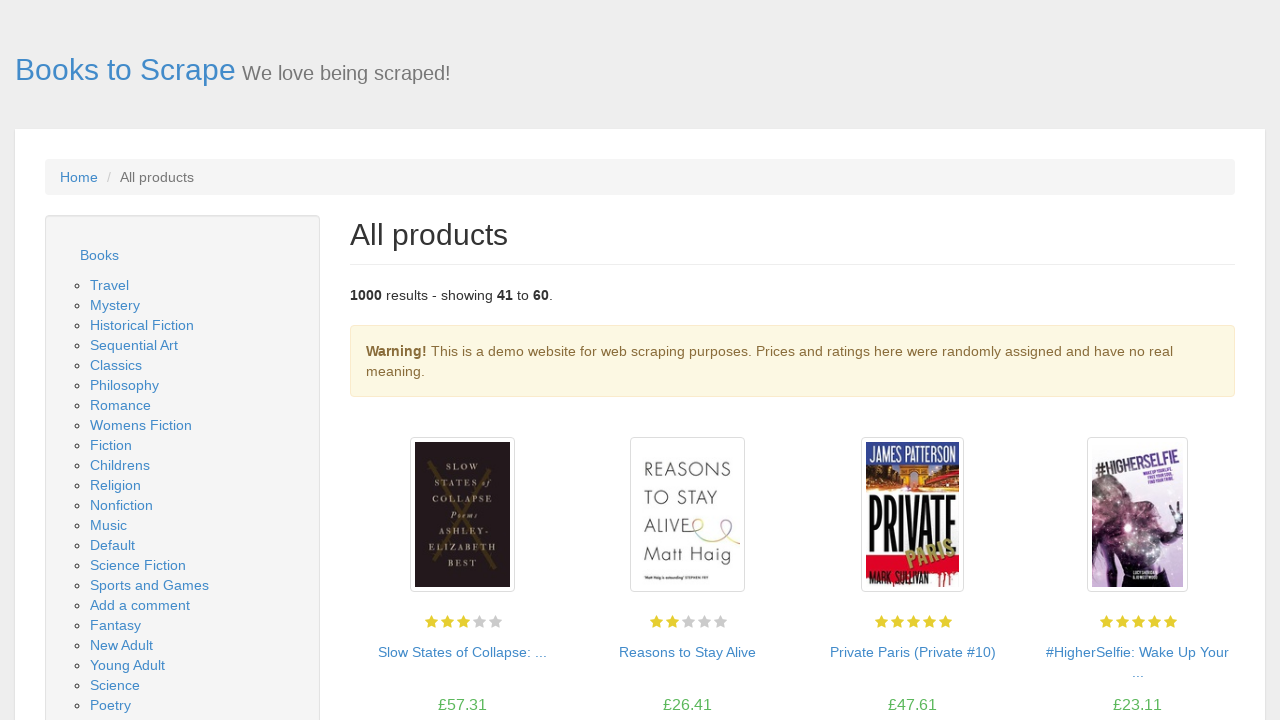

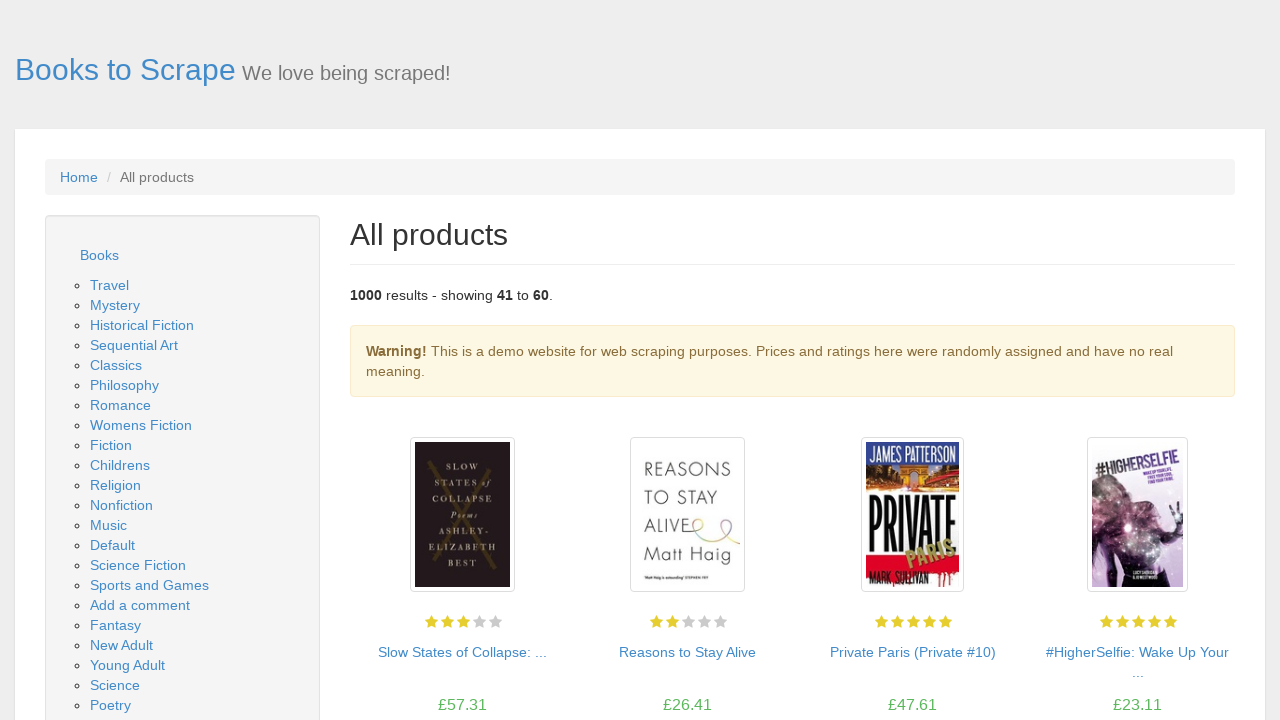